Tests browser window handling by clicking a link that opens a new window, switching to the new window, and verifying the page title changes from "Windows" to "New Window".

Starting URL: https://practice.cydeo.com/windows

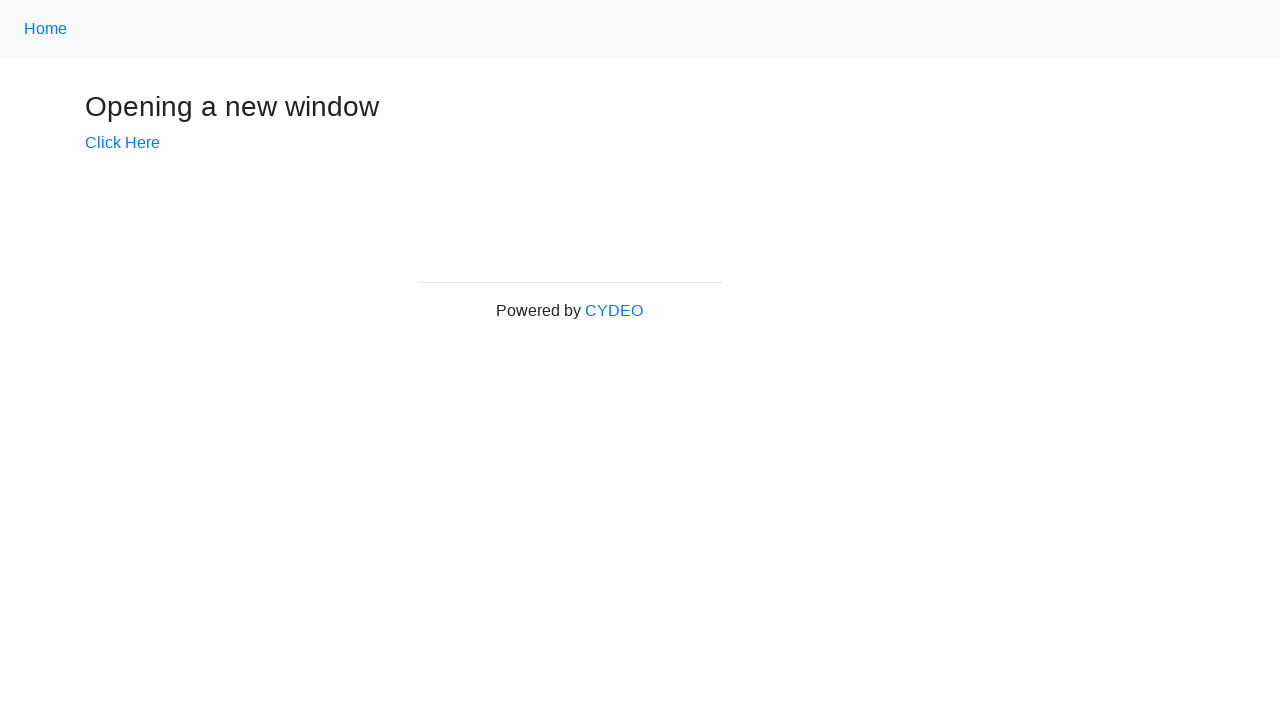

Verified initial page title is 'Windows'
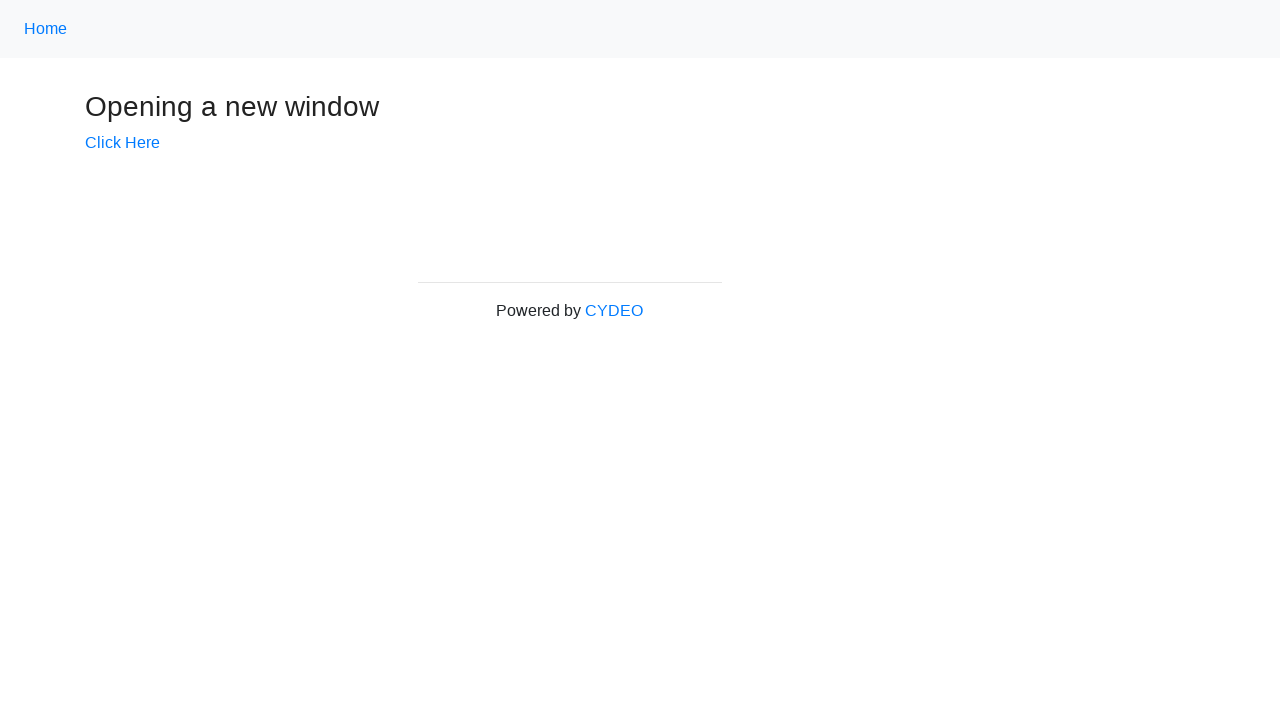

Clicked 'Click Here' link to open new window at (122, 143) on text=Click Here
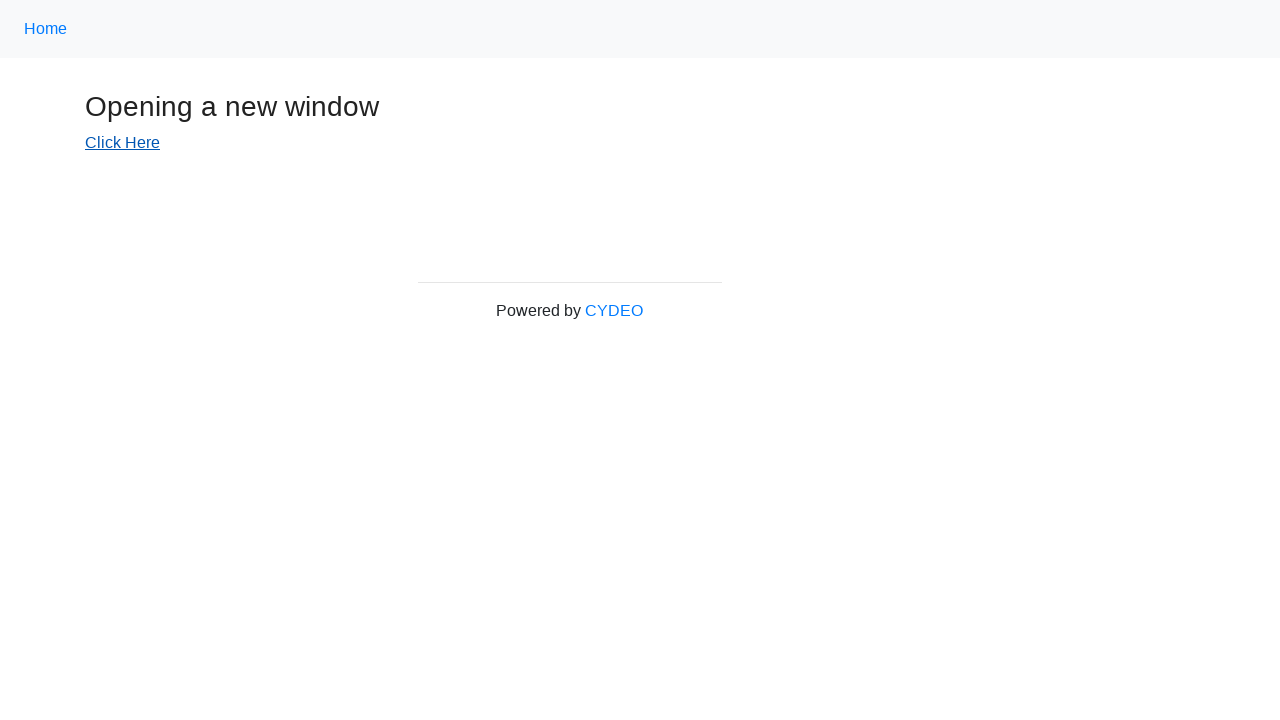

Captured new window/page object
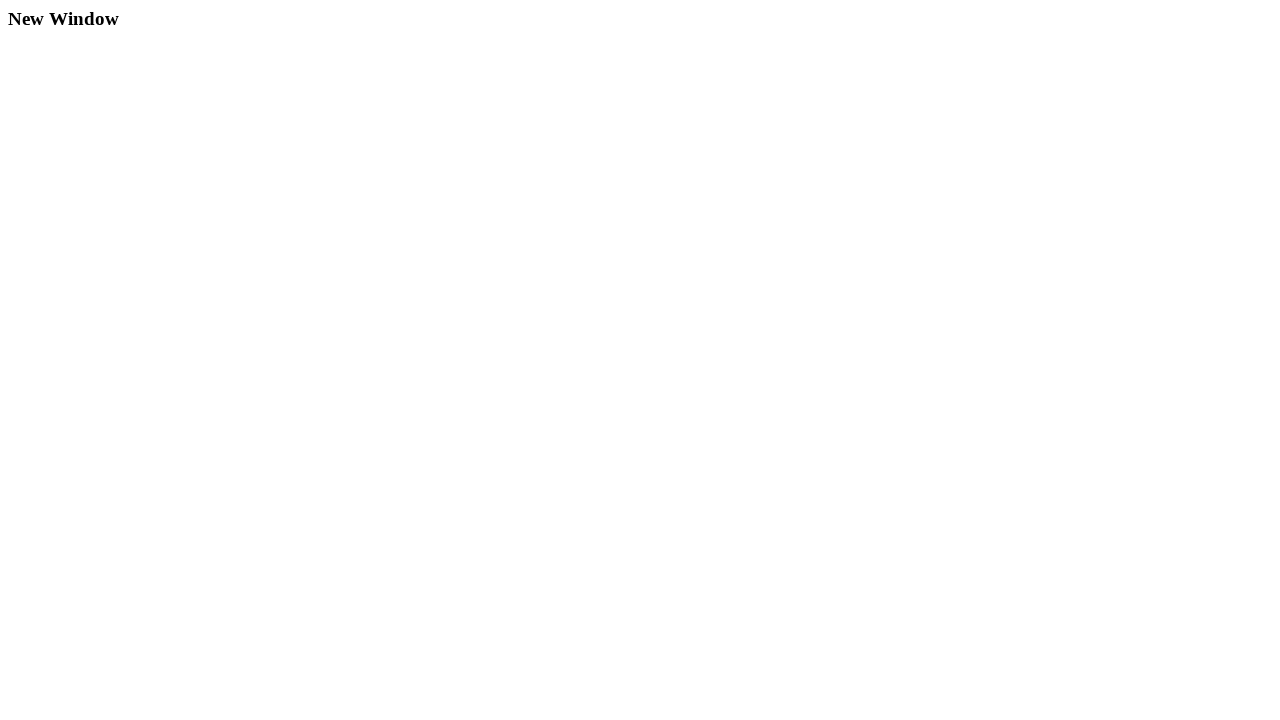

New page finished loading
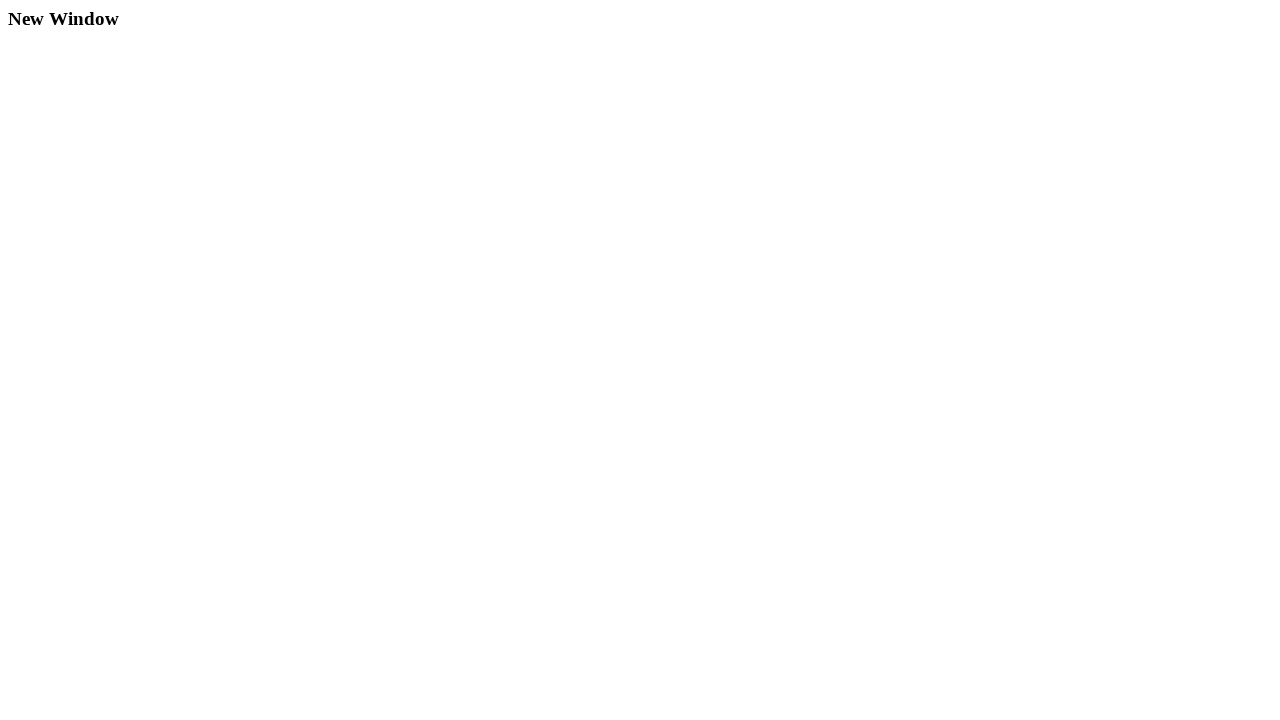

Verified new page title changed to 'New Window'
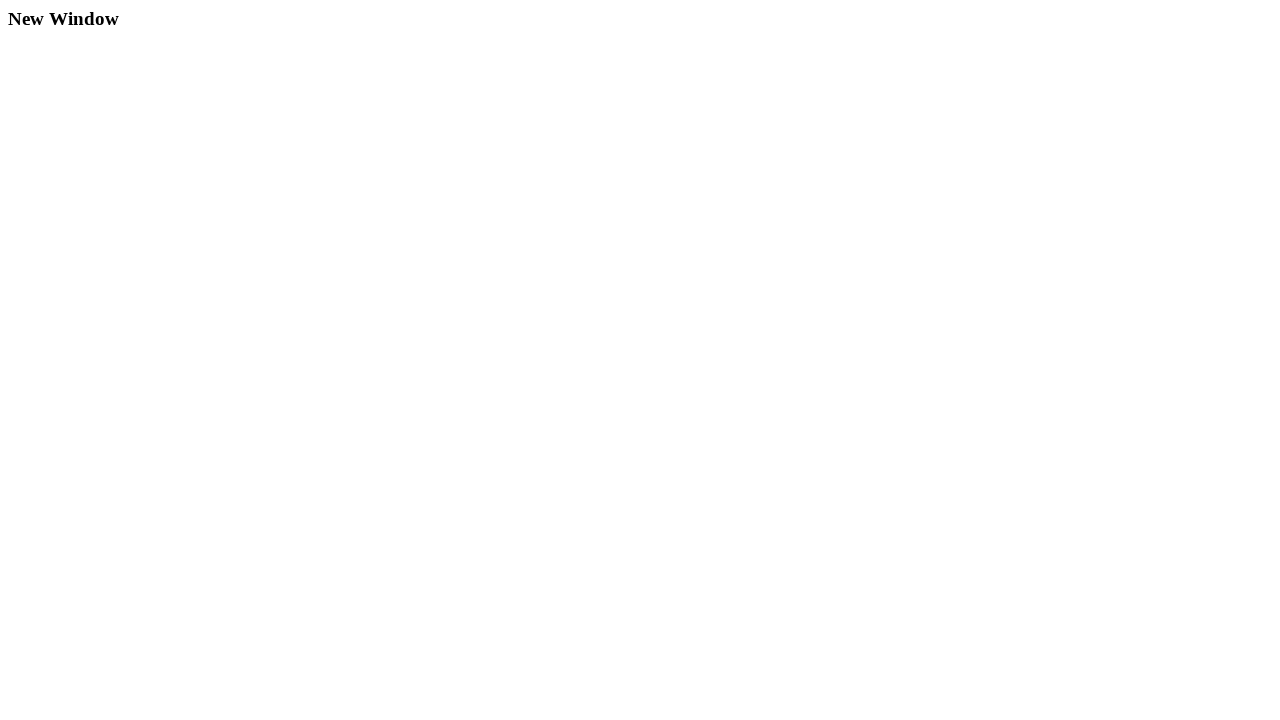

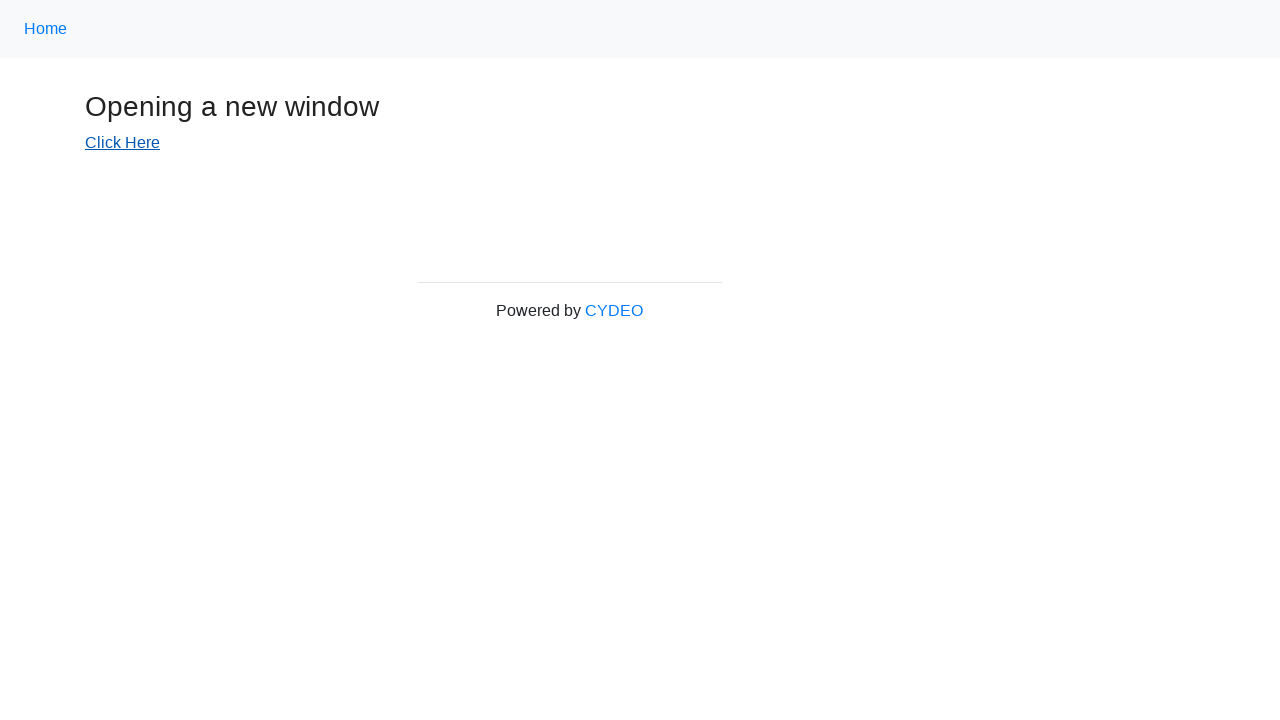